Tests that search results can be sorted by price in descending order and verifies the sorting is correct

Starting URL: http://ss.com

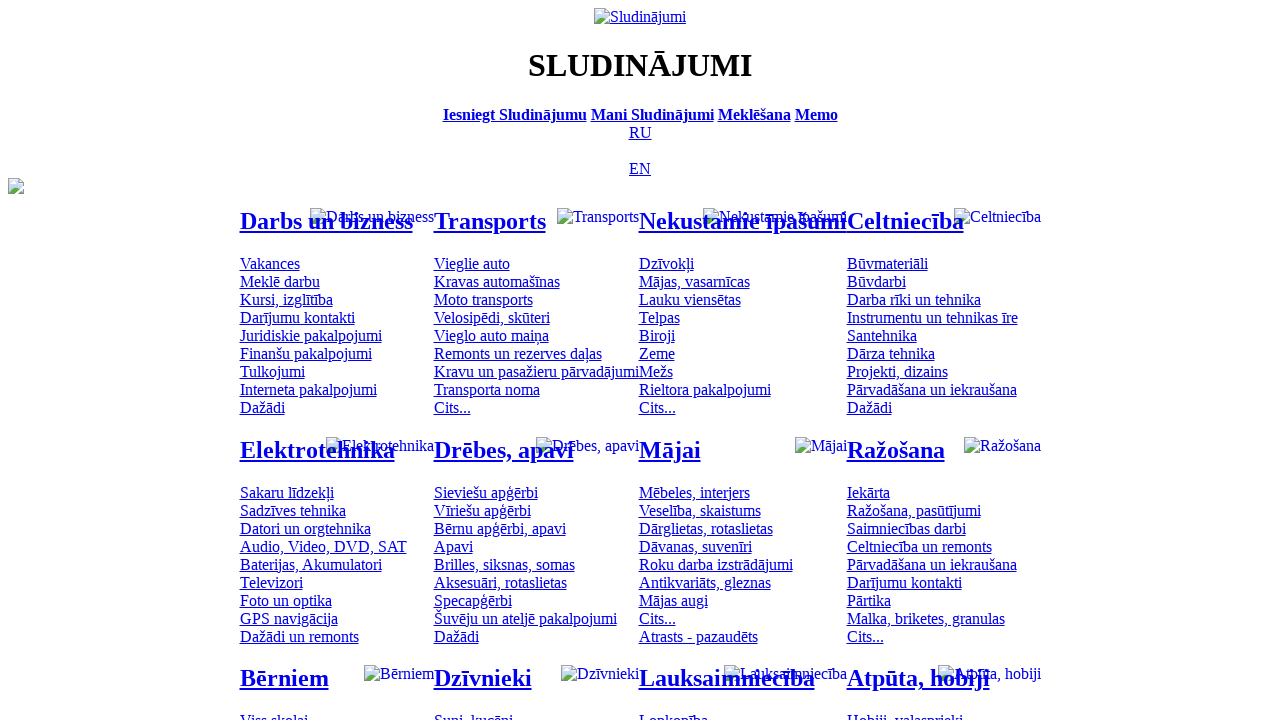

Clicked on Russian language option at (640, 132) on [title='По-русски']
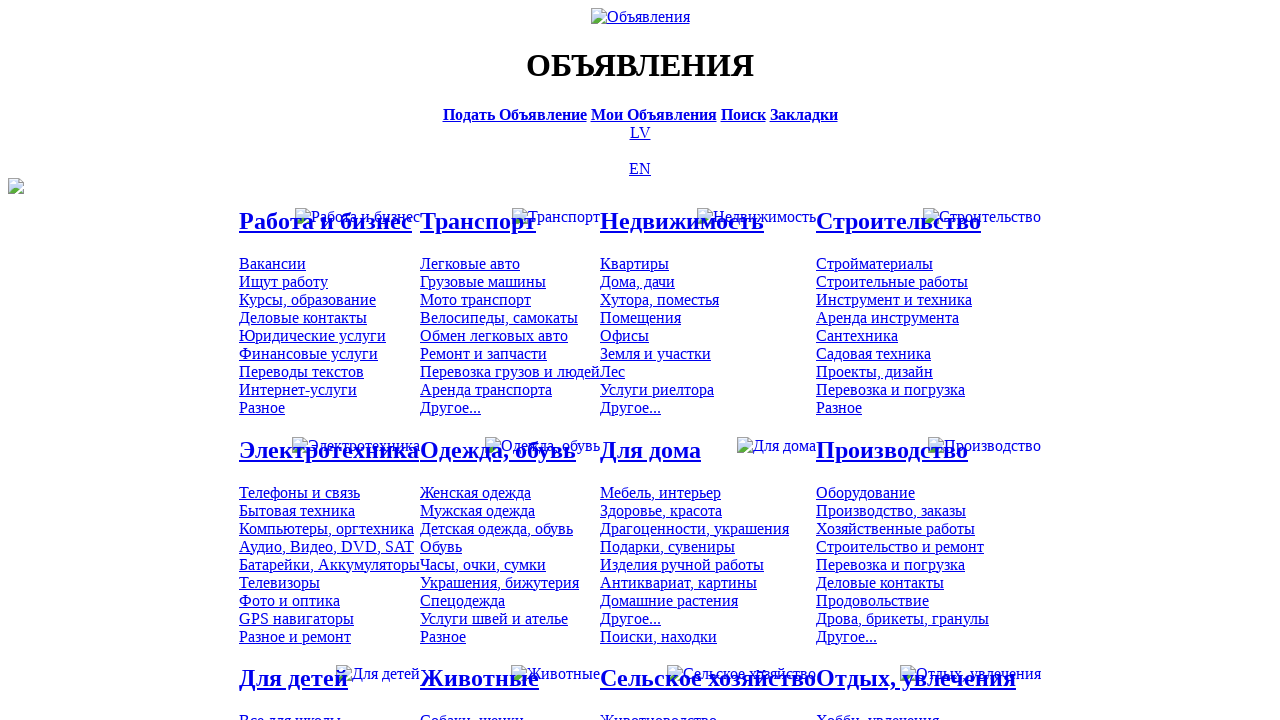

Clicked on search announcements button at (743, 114) on [title='Искать объявления']
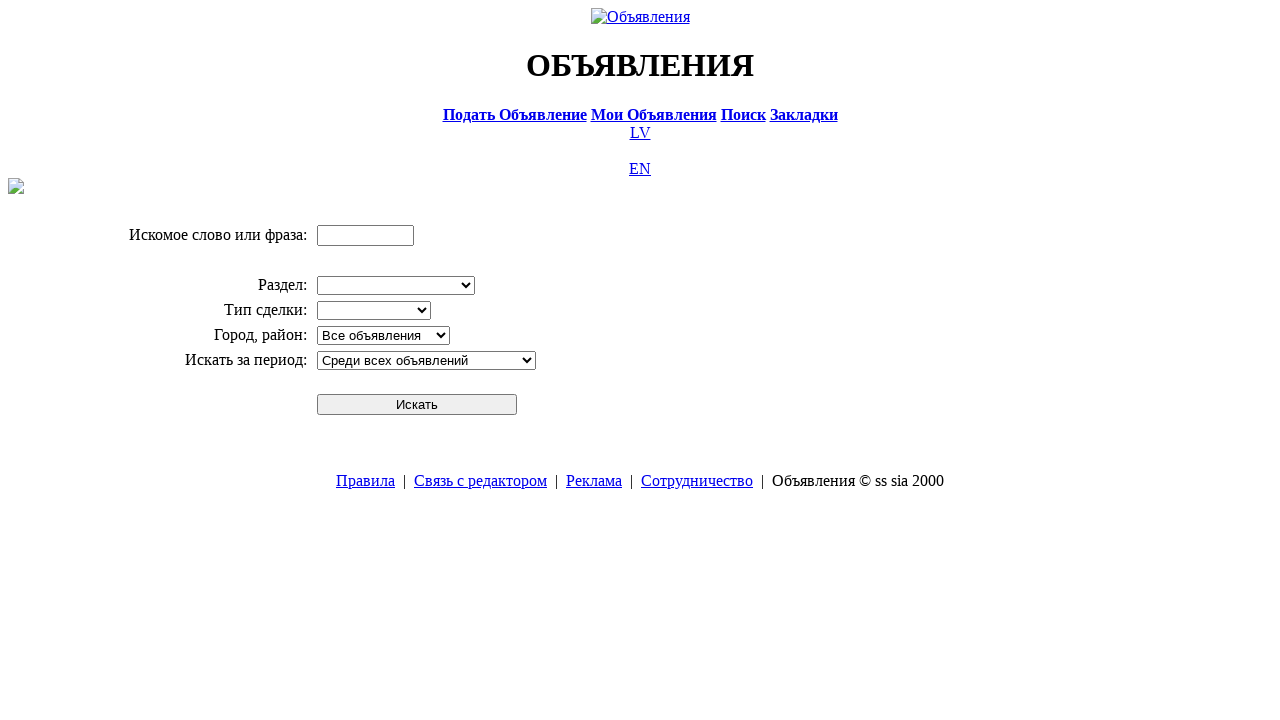

Filled search field with 'Компьютер' on input[name='txt']
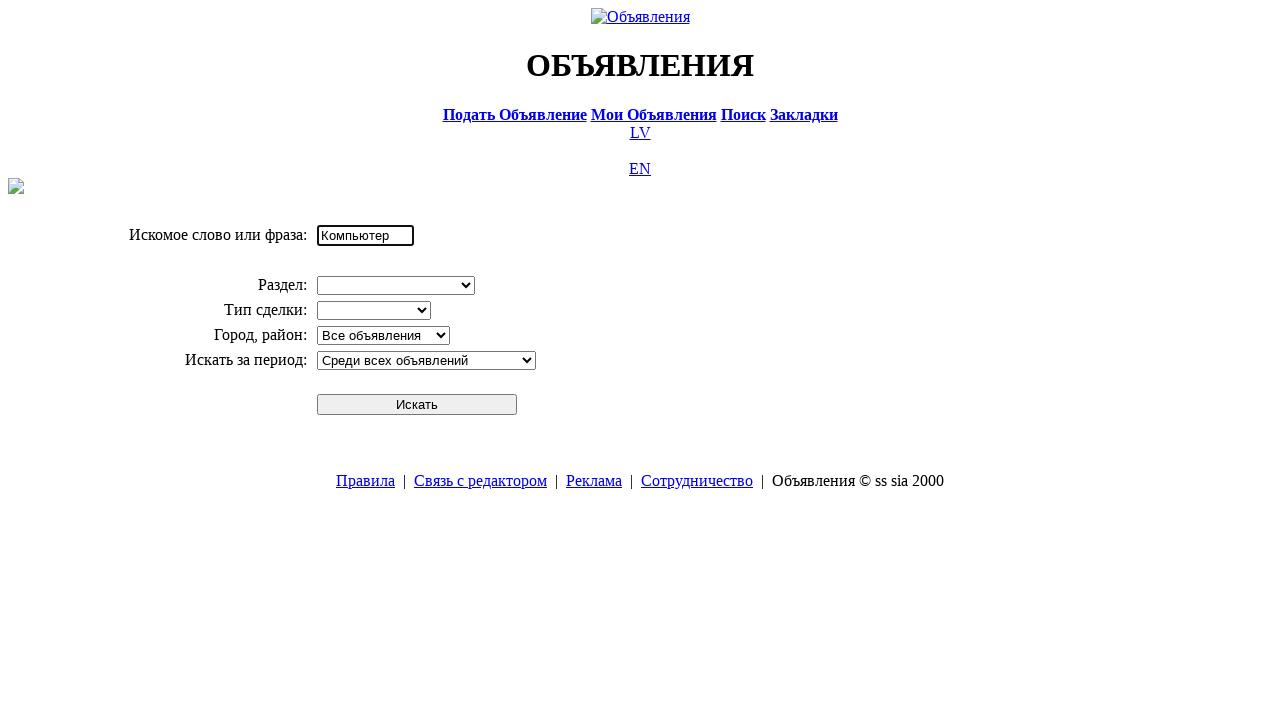

Selected category 'Электротехника' on select[name='cid_0']
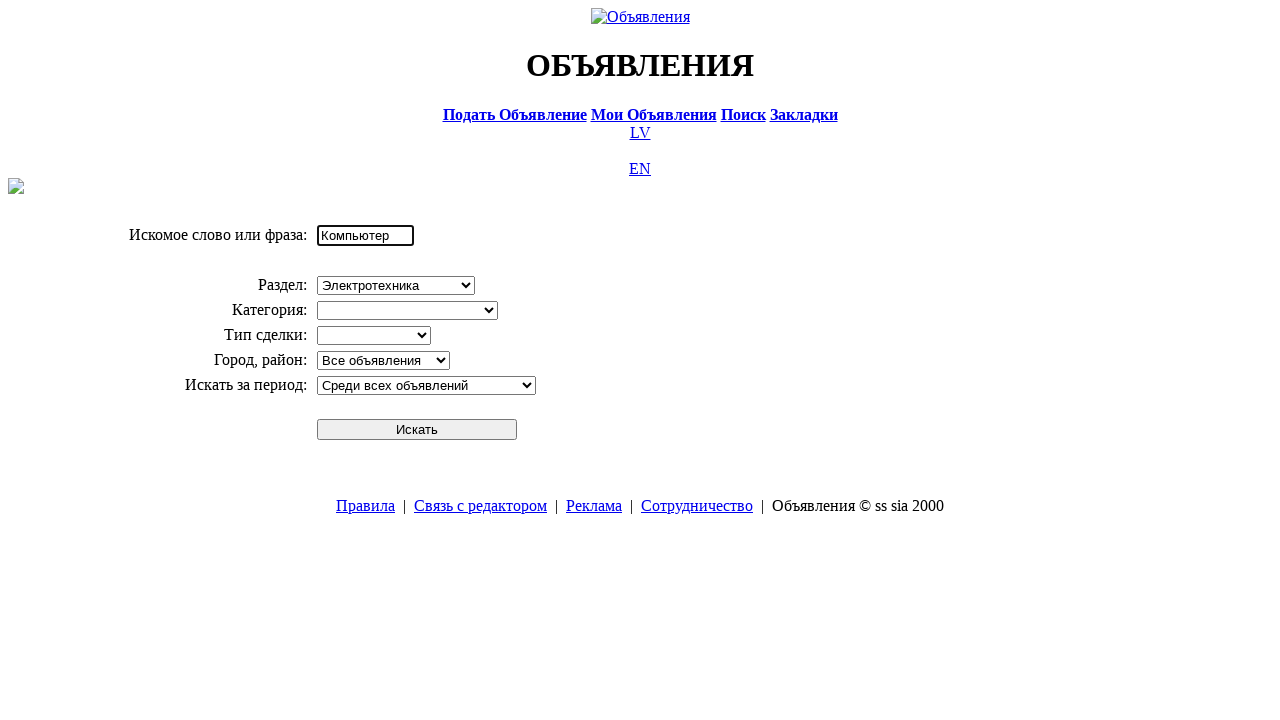

Selected subcategory 'Компьютеры, оргтехника' on select[name='cid_1']
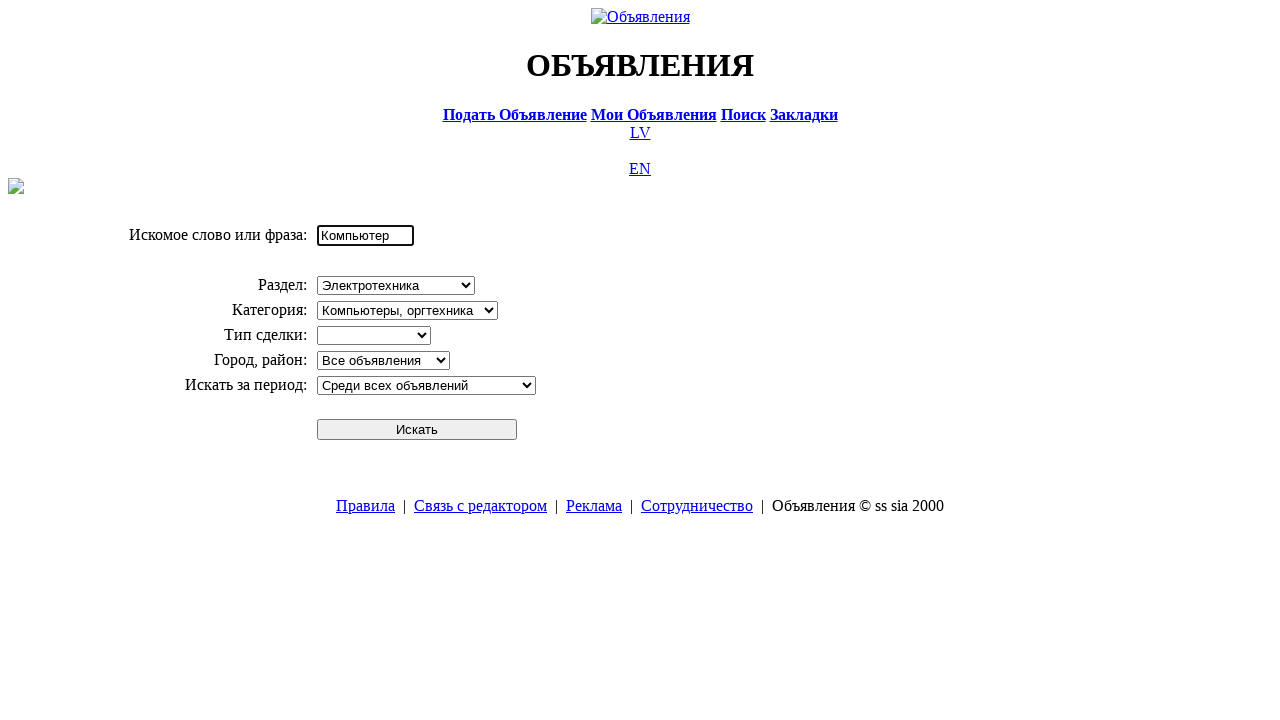

Clicked search button to execute search at (417, 429) on #sbtn
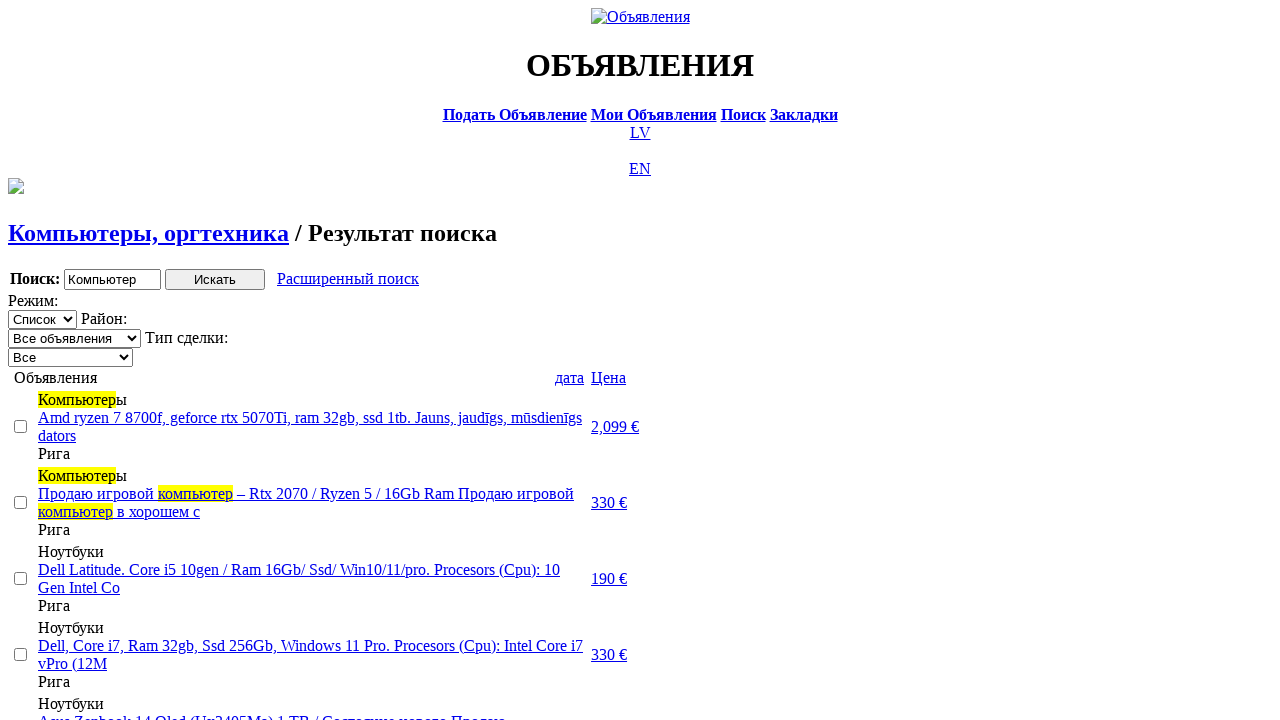

Search results loaded
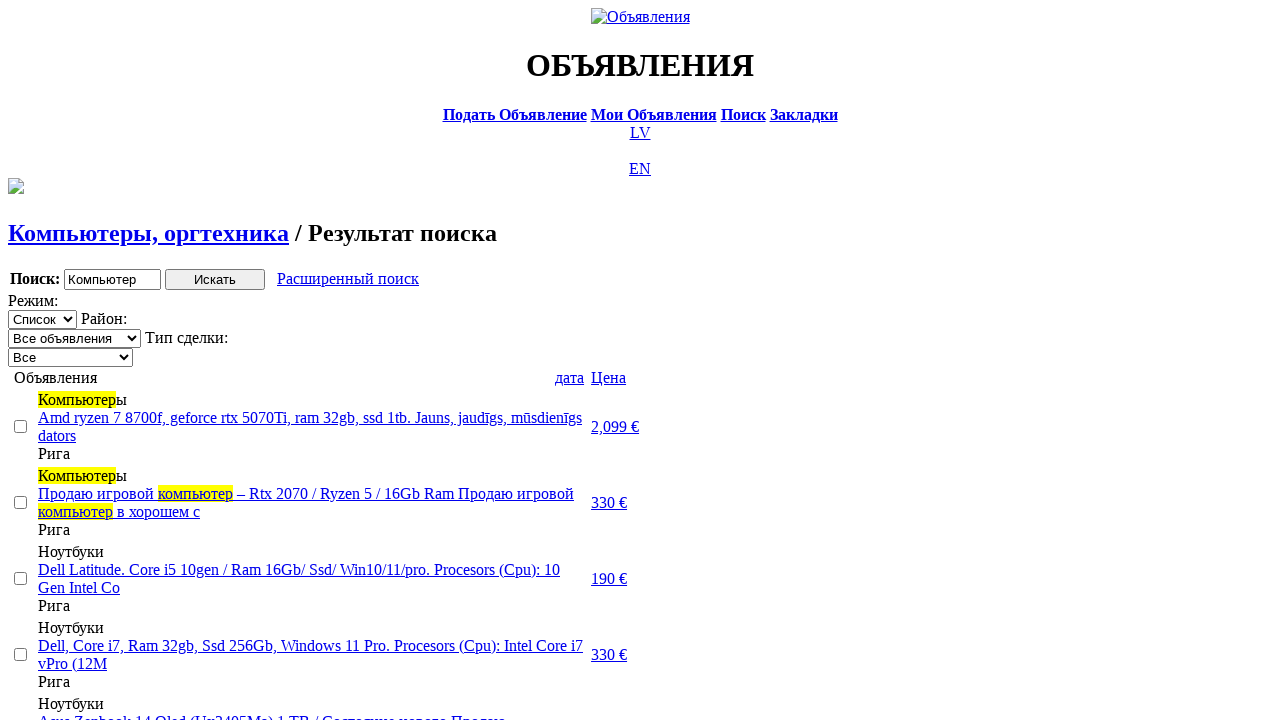

Clicked price sort button (first click) at (609, 377) on text=Цена
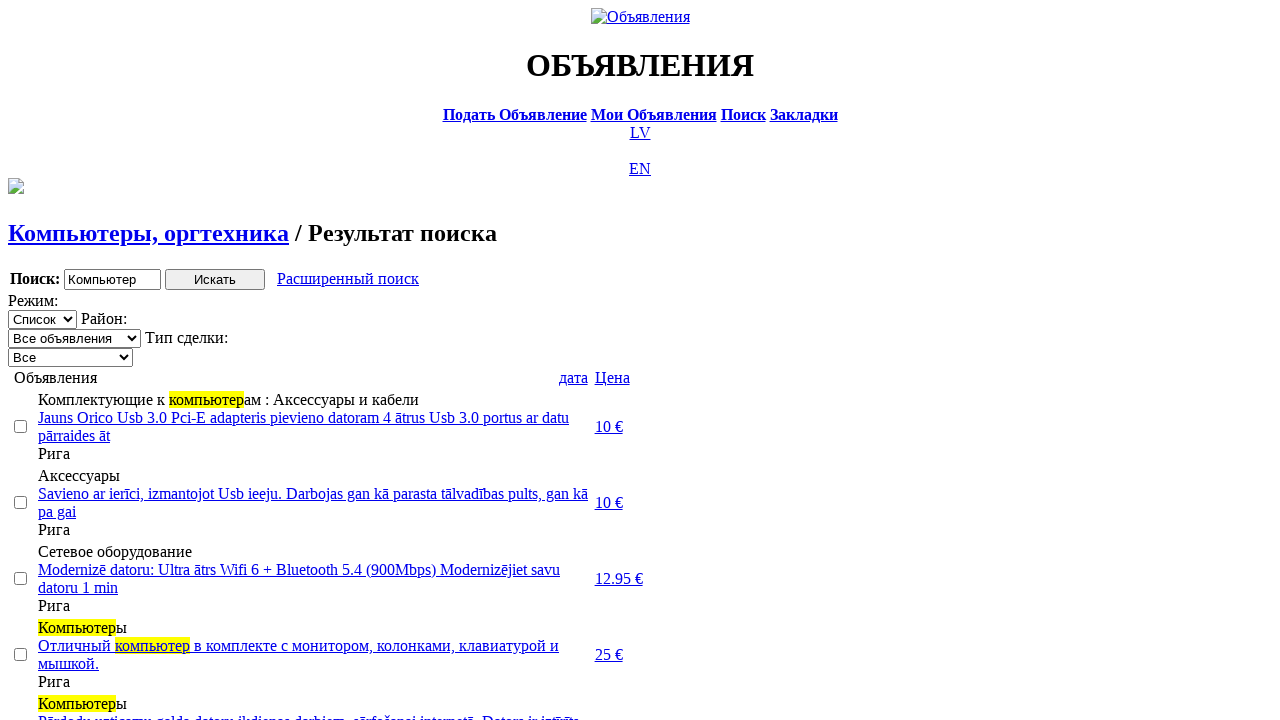

Clicked price sort button (second click for descending order) at (612, 377) on text=Цена
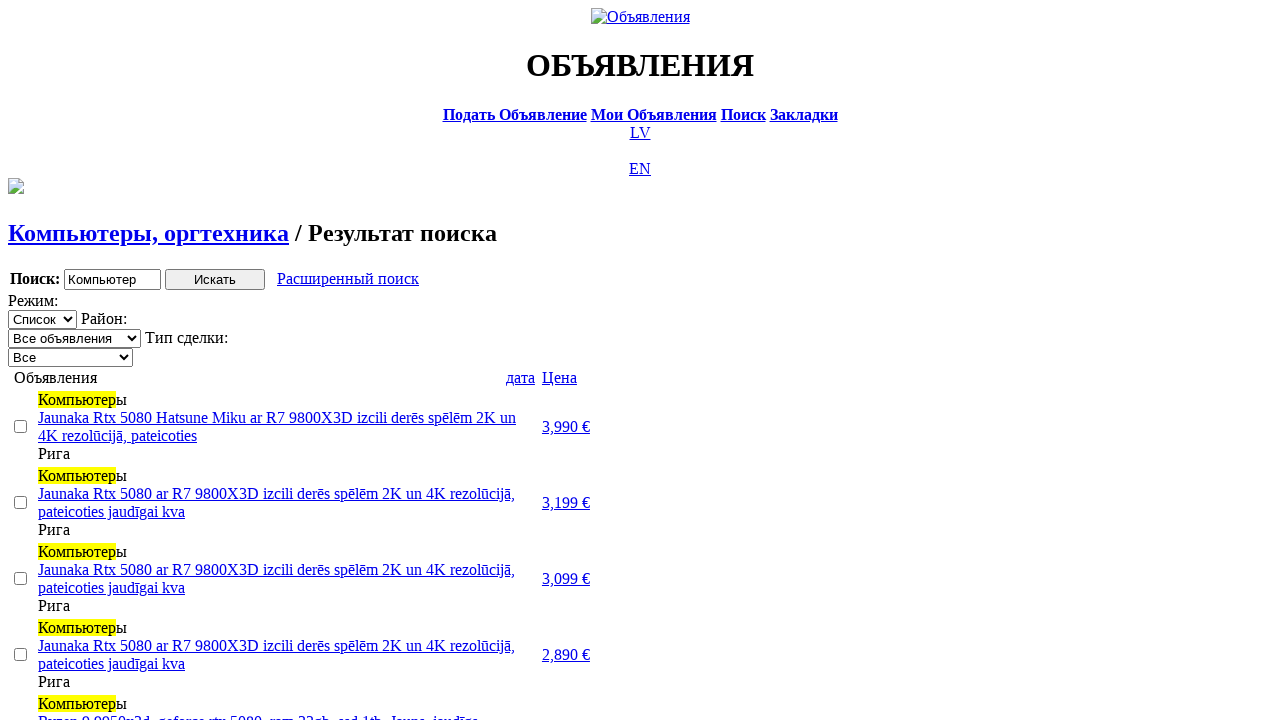

Results sorted by price in descending order
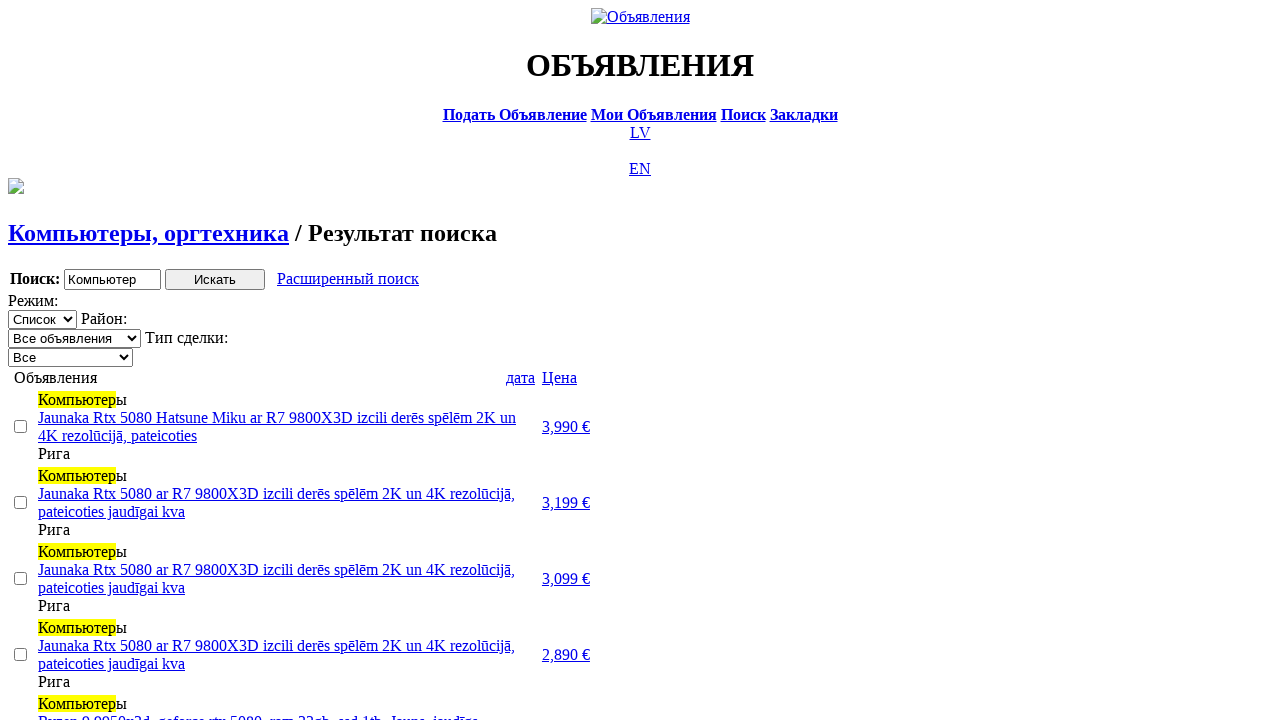

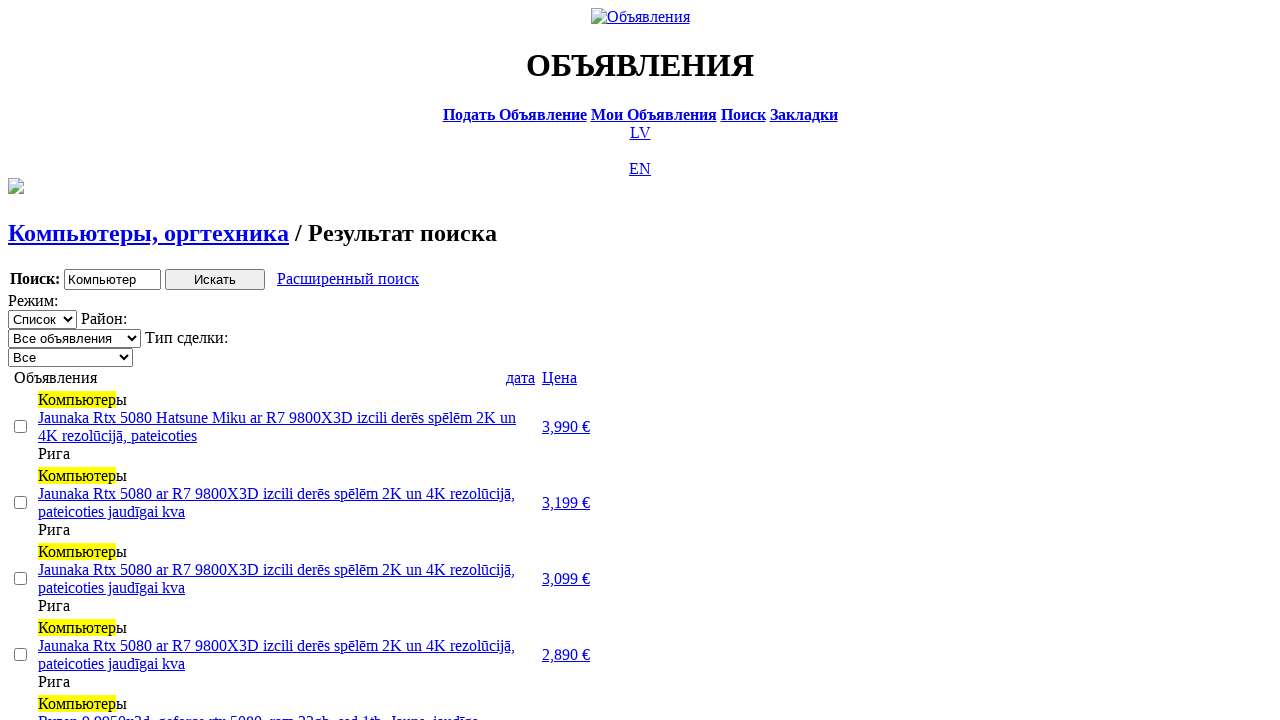